Tests that submitting the registration form with empty required fields (only zip code filled) displays an appropriate error message

Starting URL: https://www.sharelane.com/cgi-bin/register.py

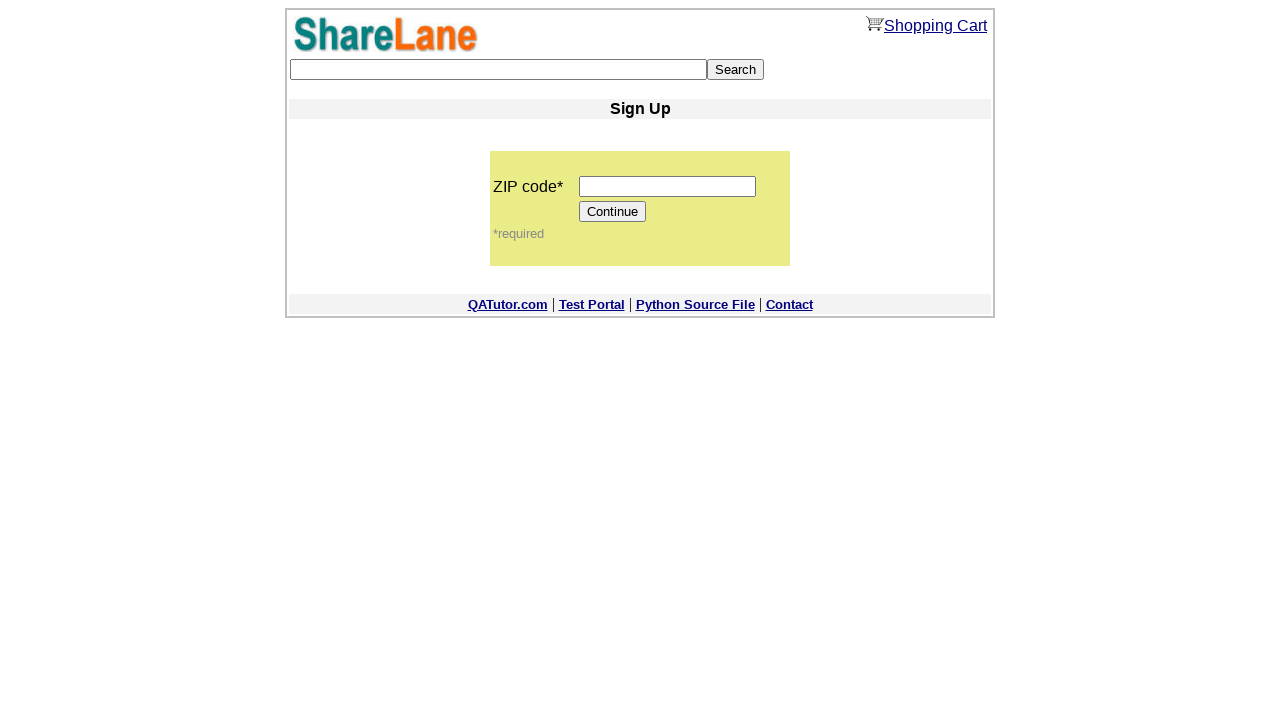

Filled zip code field with '11111' on input[name='zip_code']
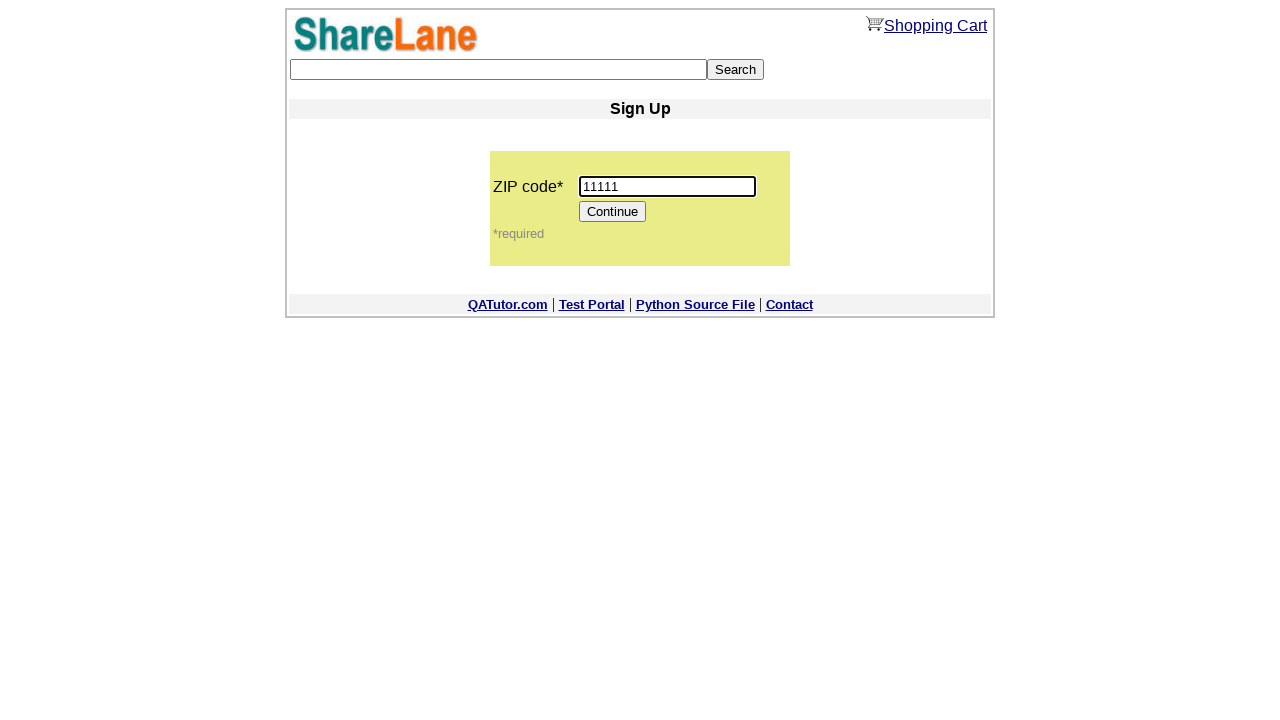

Clicked Continue button to proceed to registration form at (613, 212) on input[value='Continue']
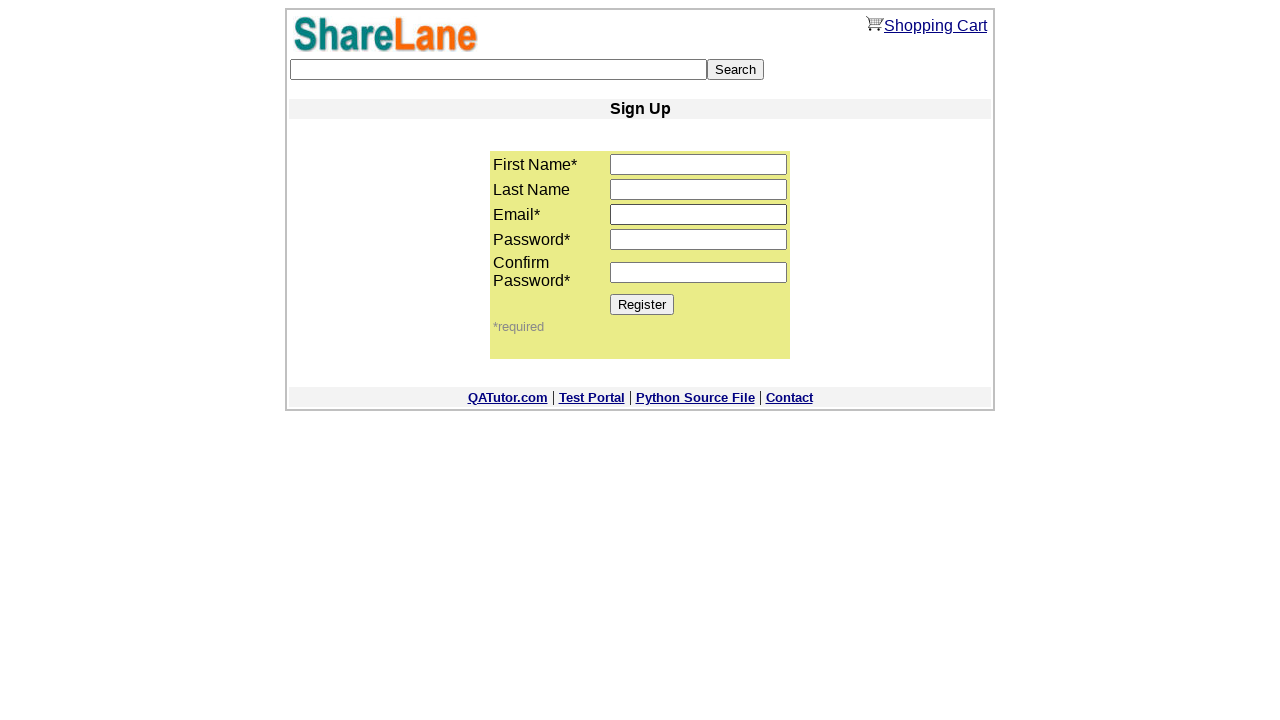

Clicked Register button without filling required fields at (642, 304) on input[value='Register']
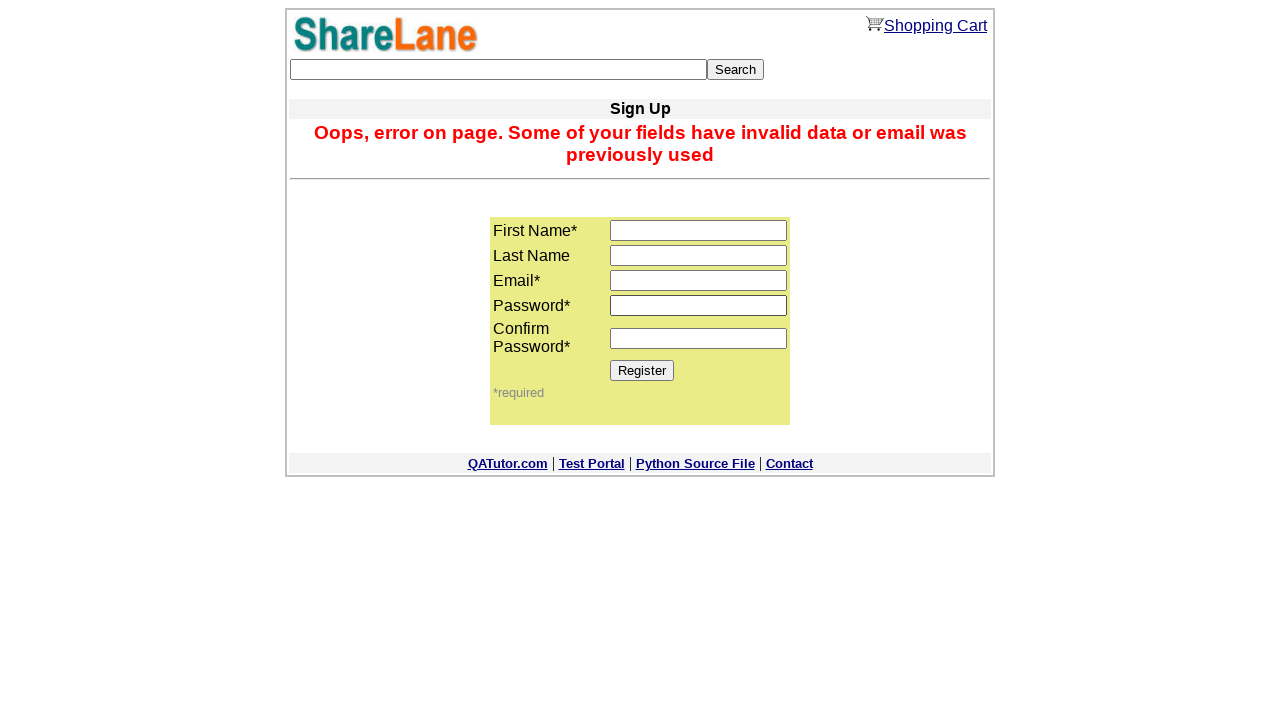

Error message appeared indicating empty required fields were not accepted
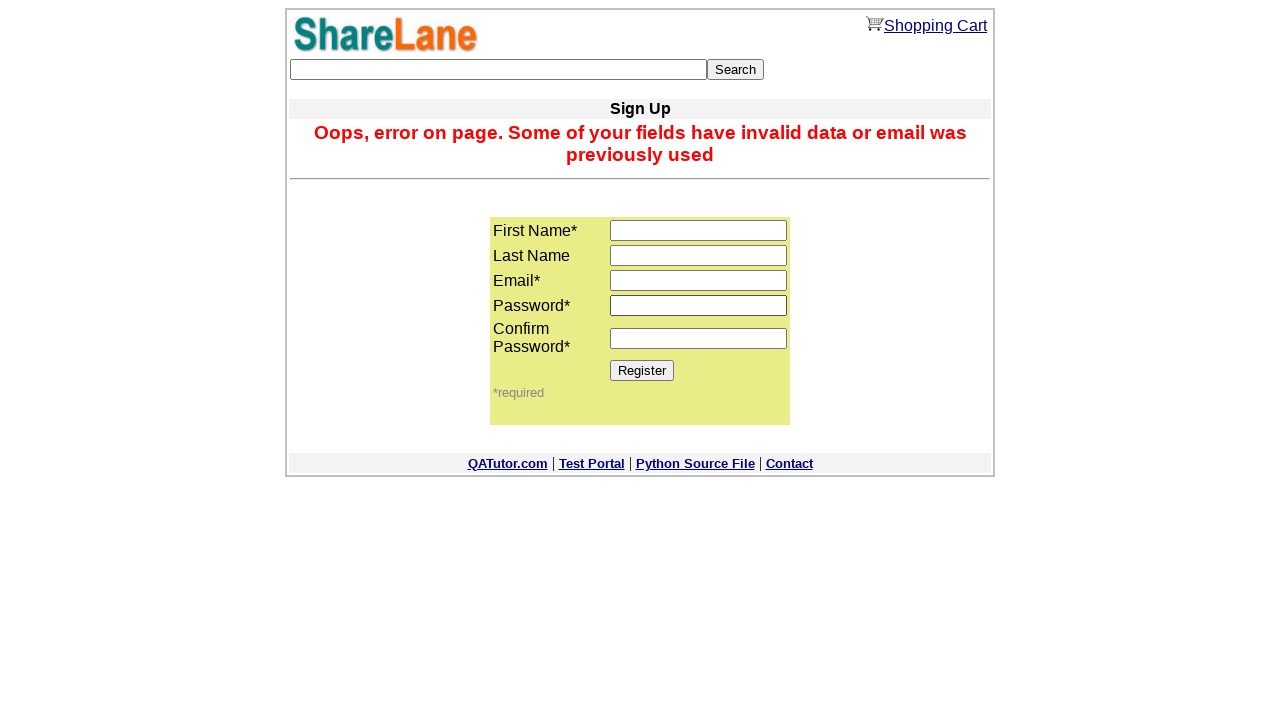

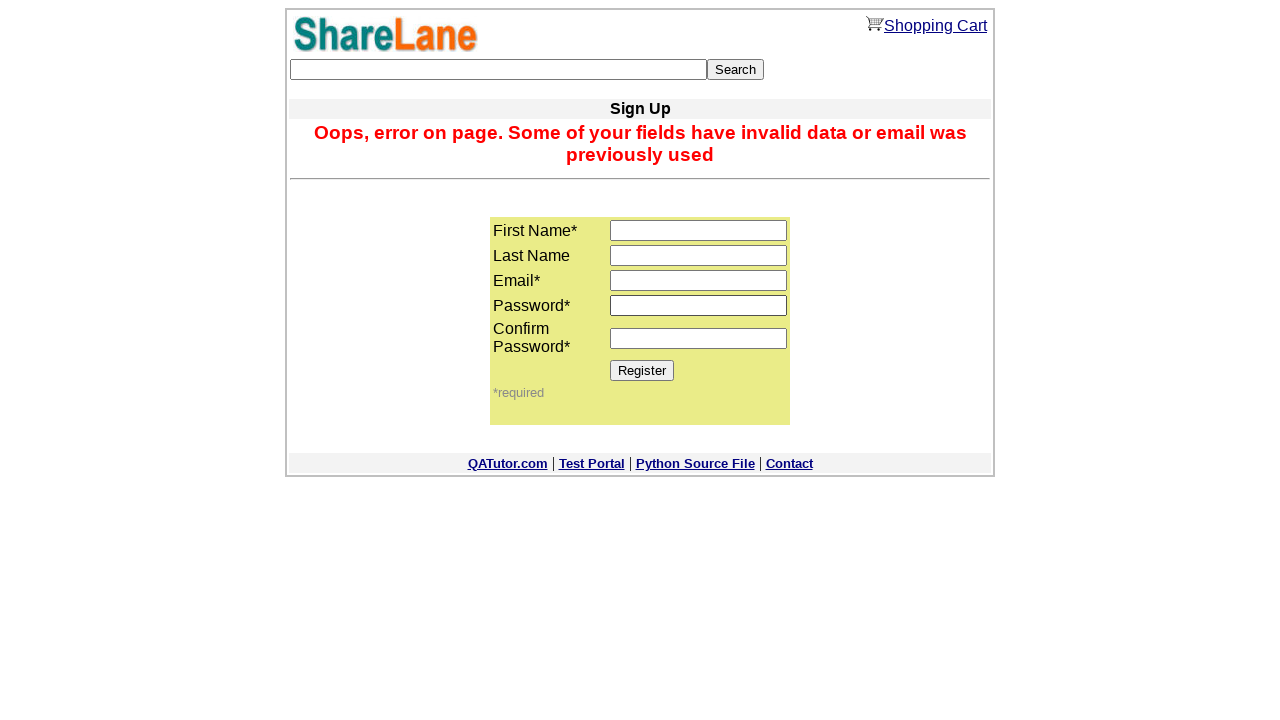